Tests hotel list page by navigating to hotel list and verifying that hotels are displayed

Starting URL: http://hotel-v3.progmasters.hu/

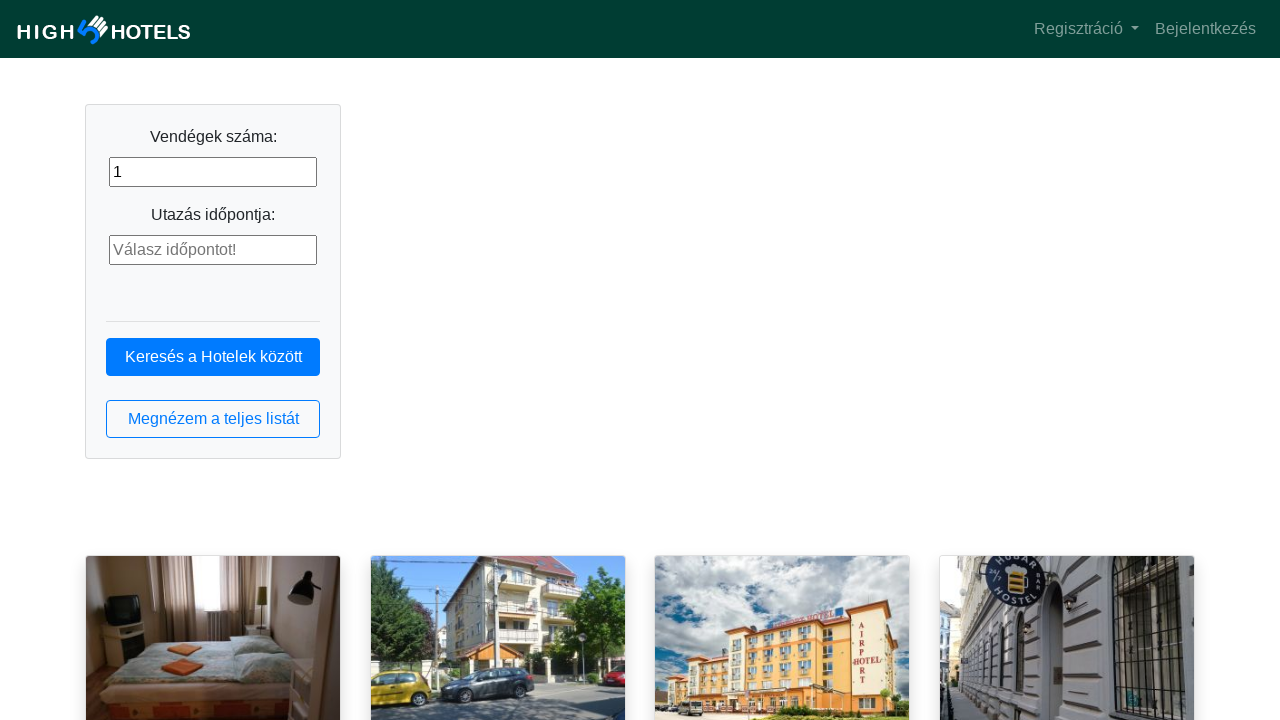

Clicked hotel list button at (213, 419) on xpath=//button[@class="btn btn-outline-primary btn-block"]
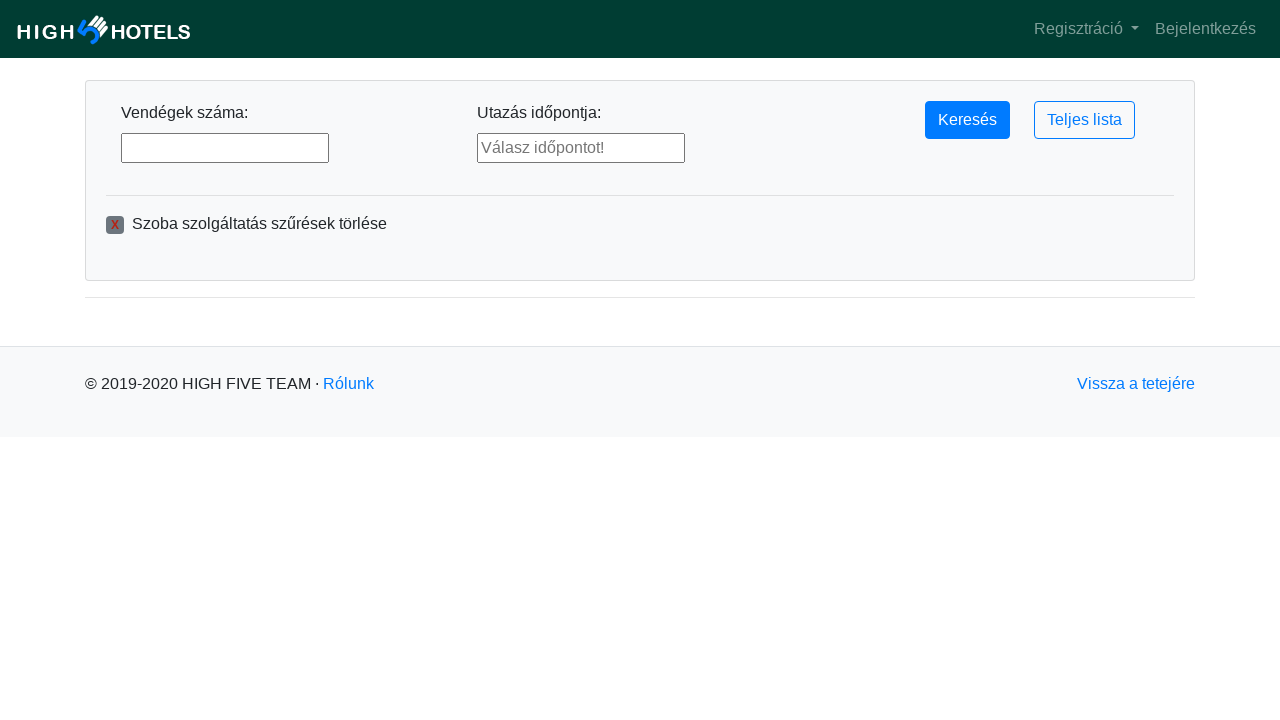

Hotel list loaded with hotel items visible
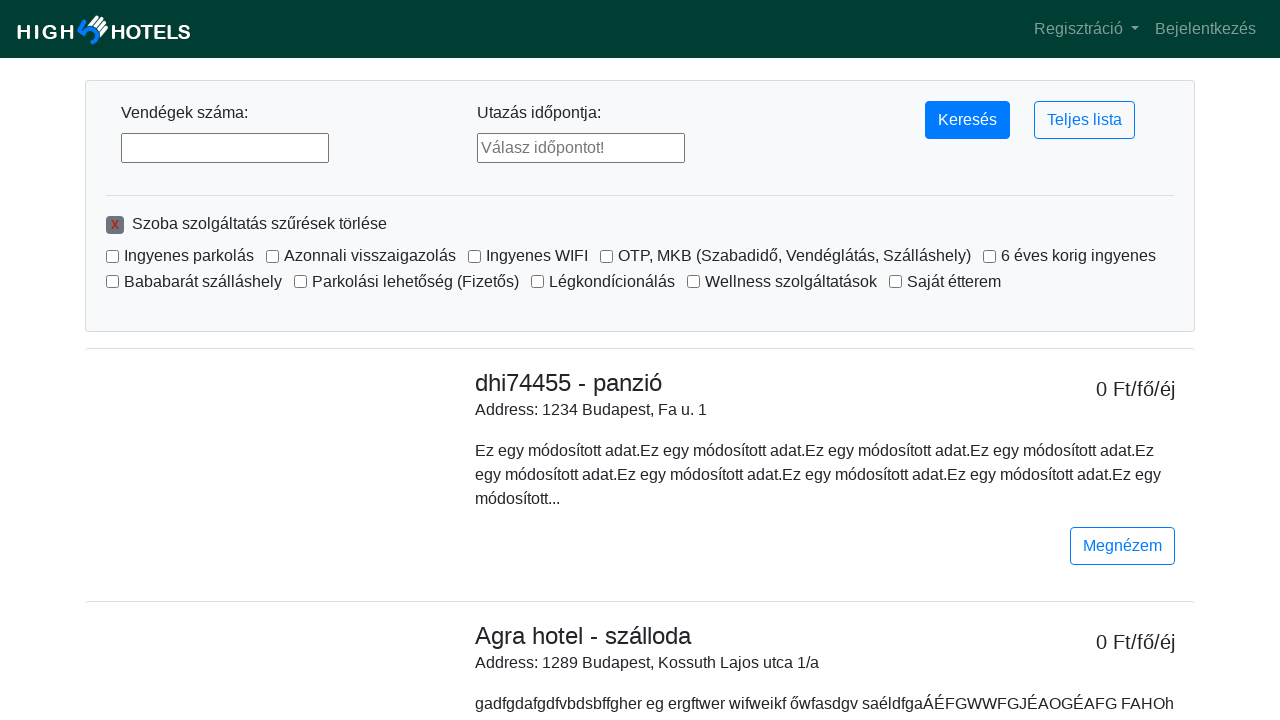

Retrieved all hotel items from list - found 10 hotels
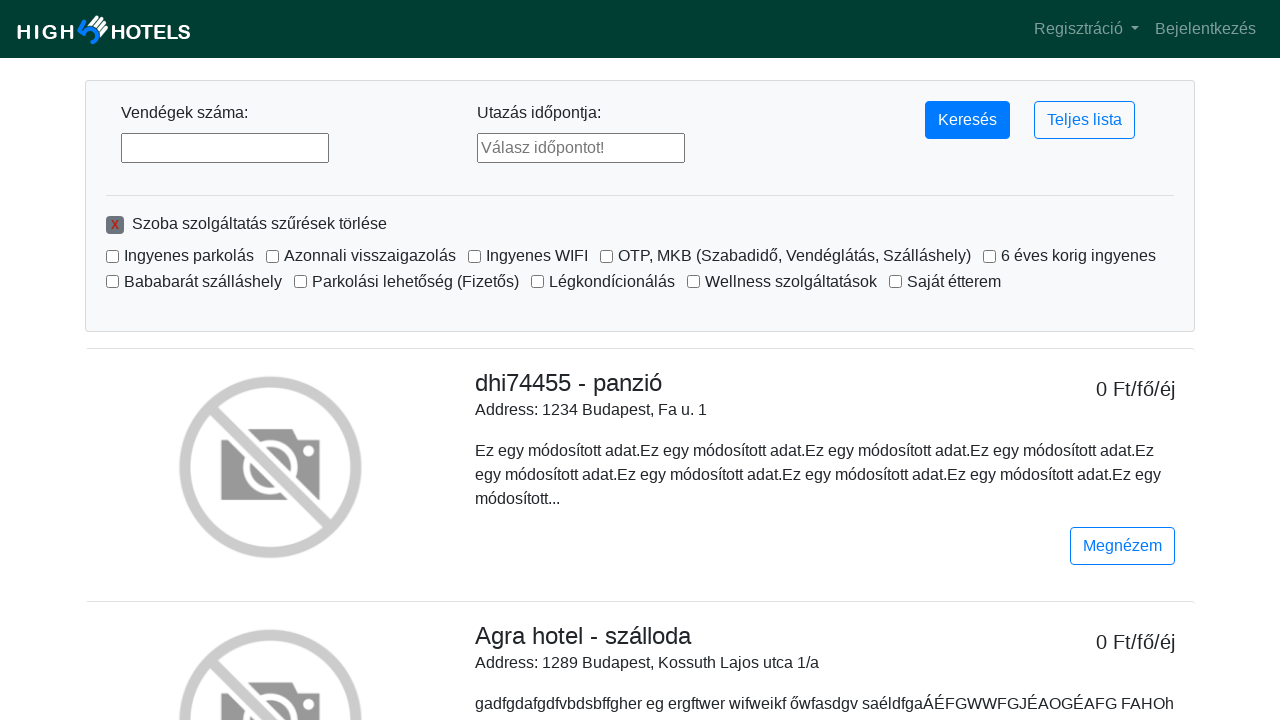

Verified that exactly 10 hotels are displayed on the list
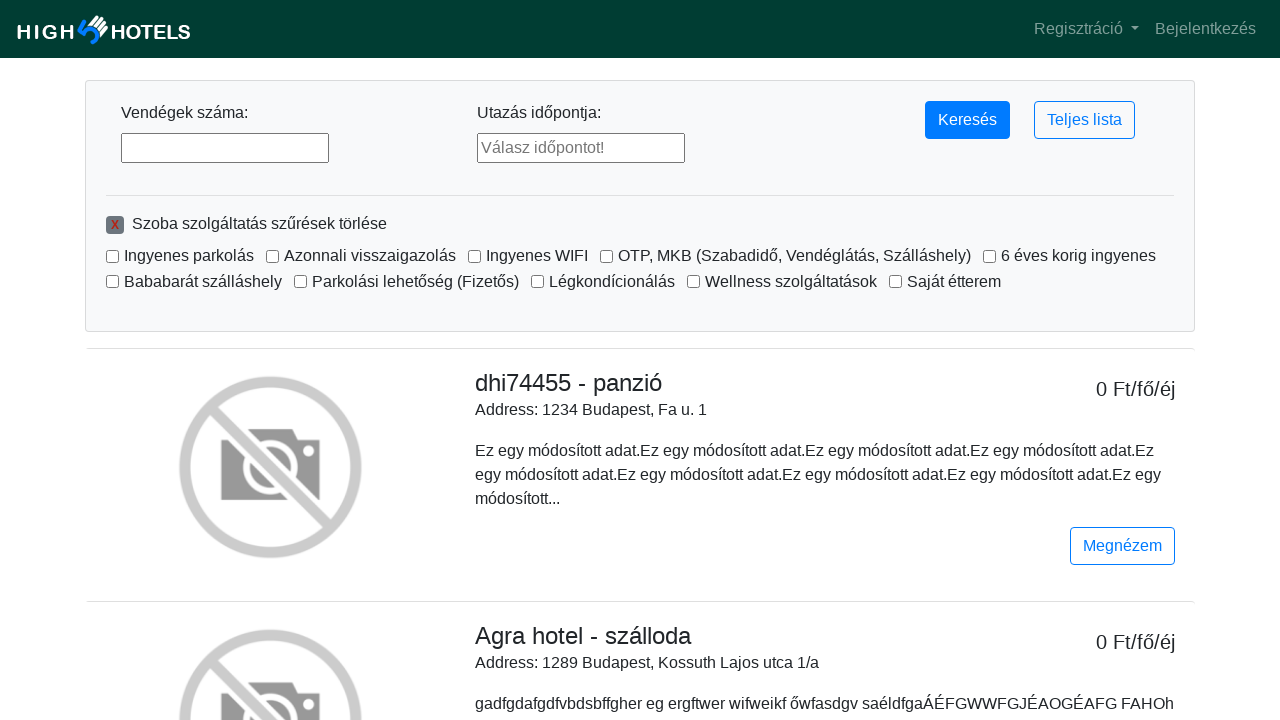

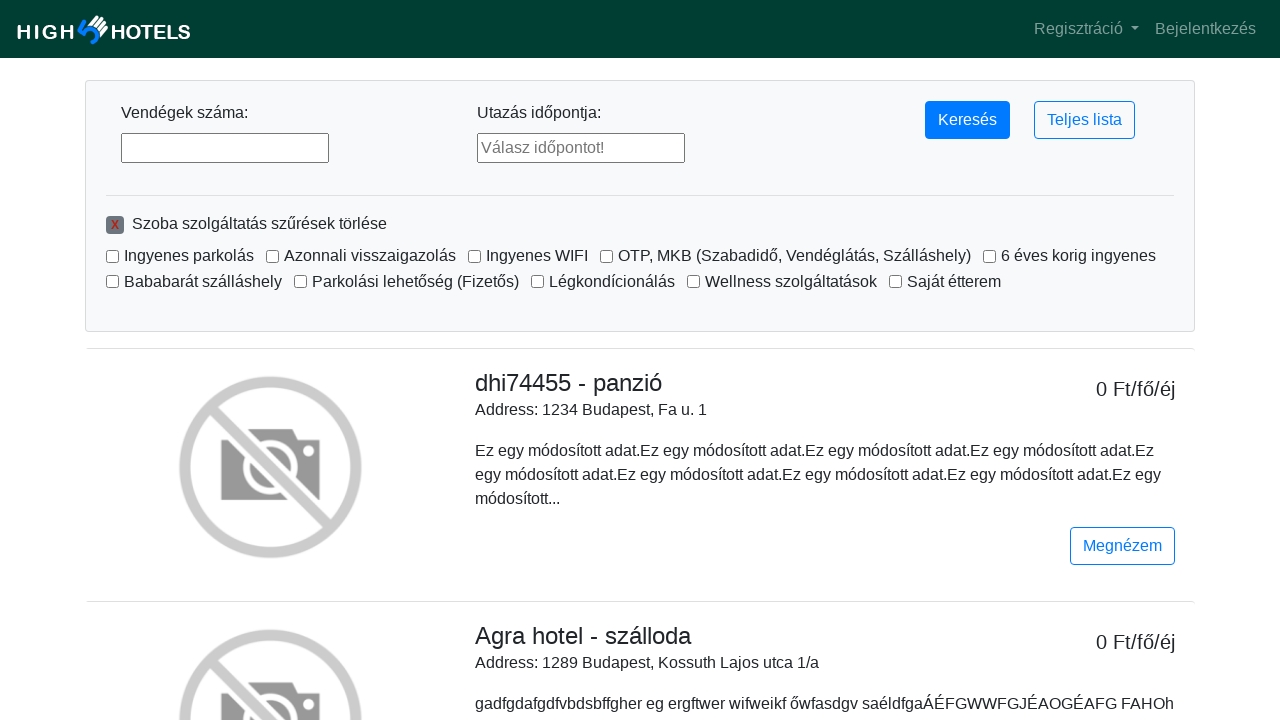